Attempts to switch to a non-existent window to demonstrate NoSuchWindowException

Starting URL: https://demoqa.com/text-box

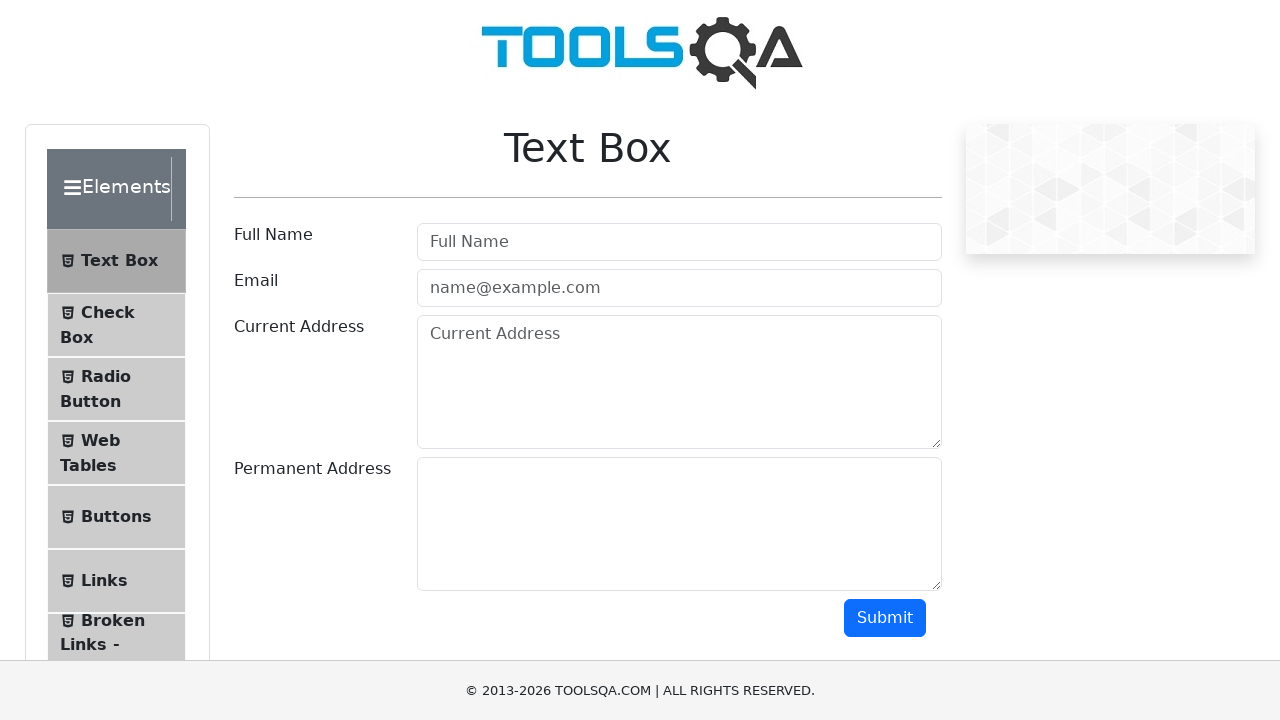

Navigated to https://demoqa.com/text-box
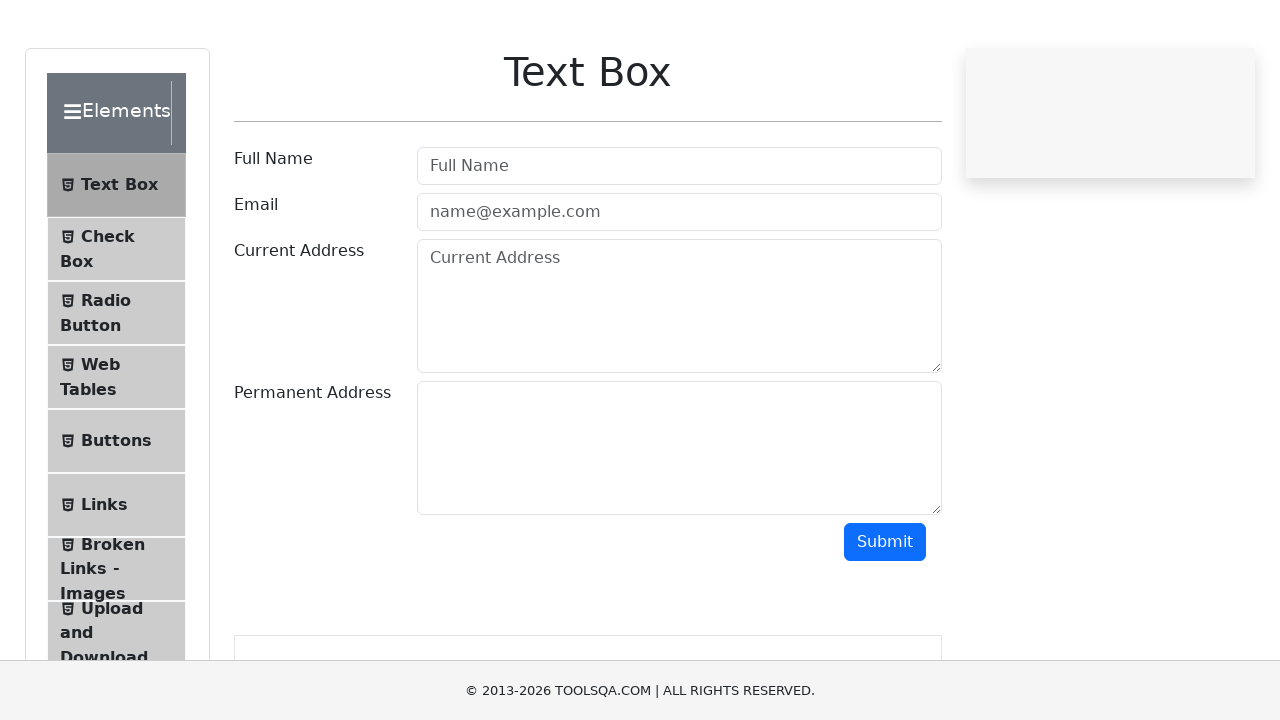

Retrieved all pages from context
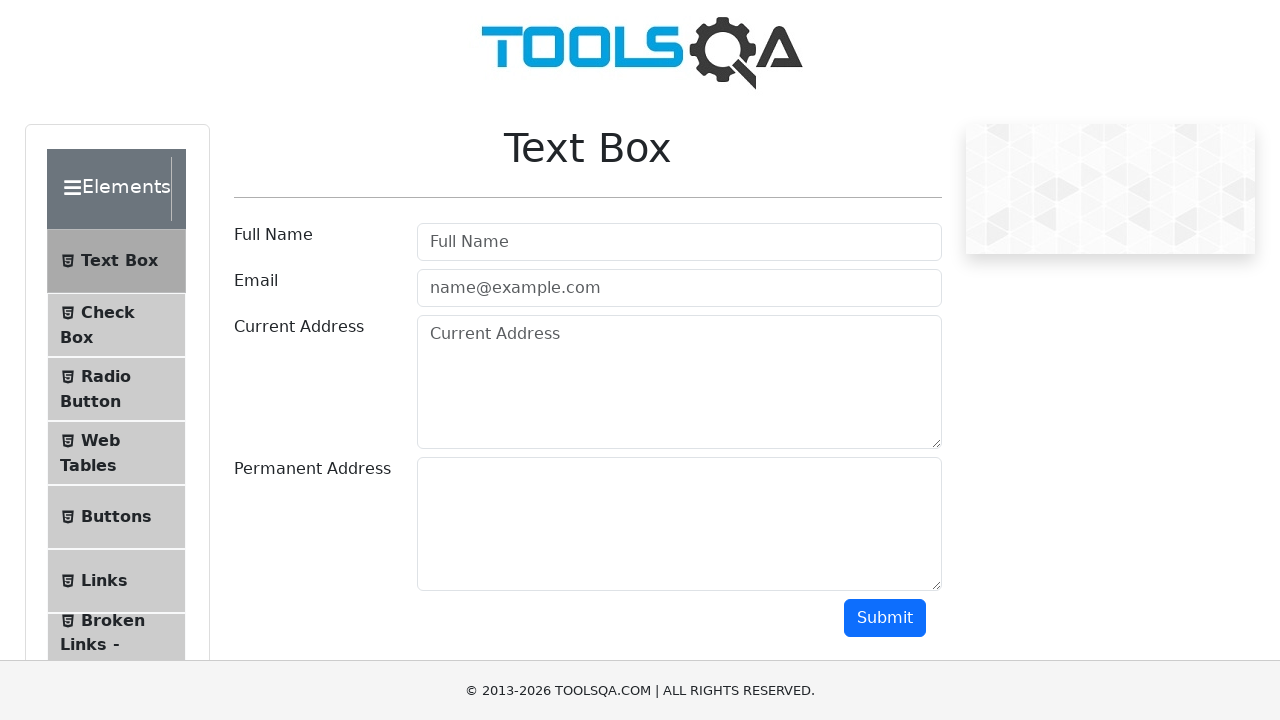

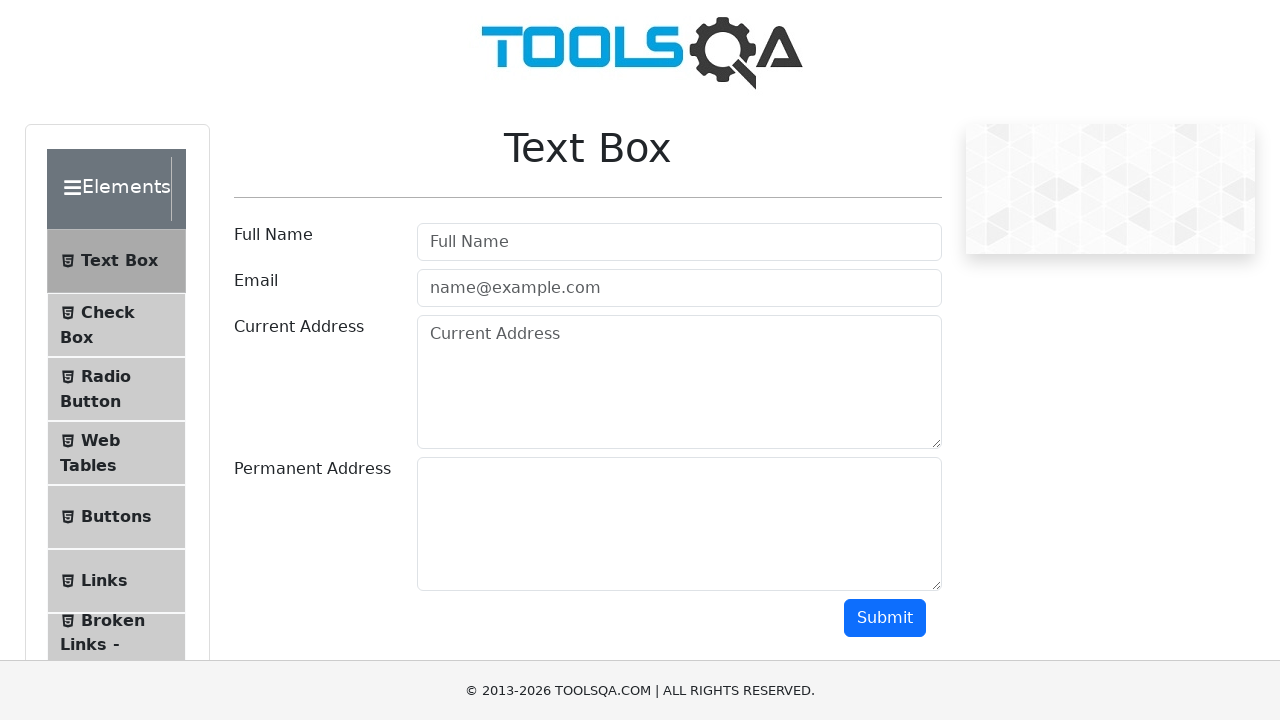